Navigates to a financial website and retrieves the page source

Starting URL: https://finance.sina.com.cn/realstock/company/sh000001/nc.shtml

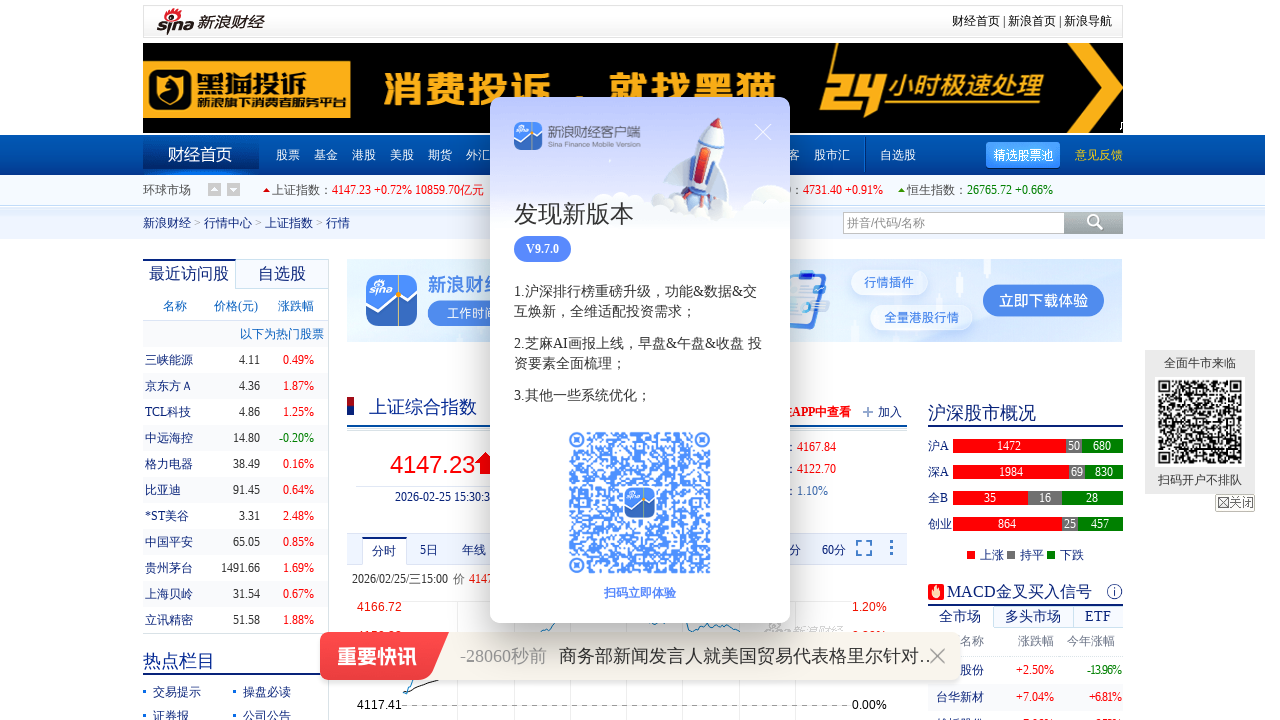

Navigated to Sina Finance website for Shanghai Stock Exchange index (sh000001)
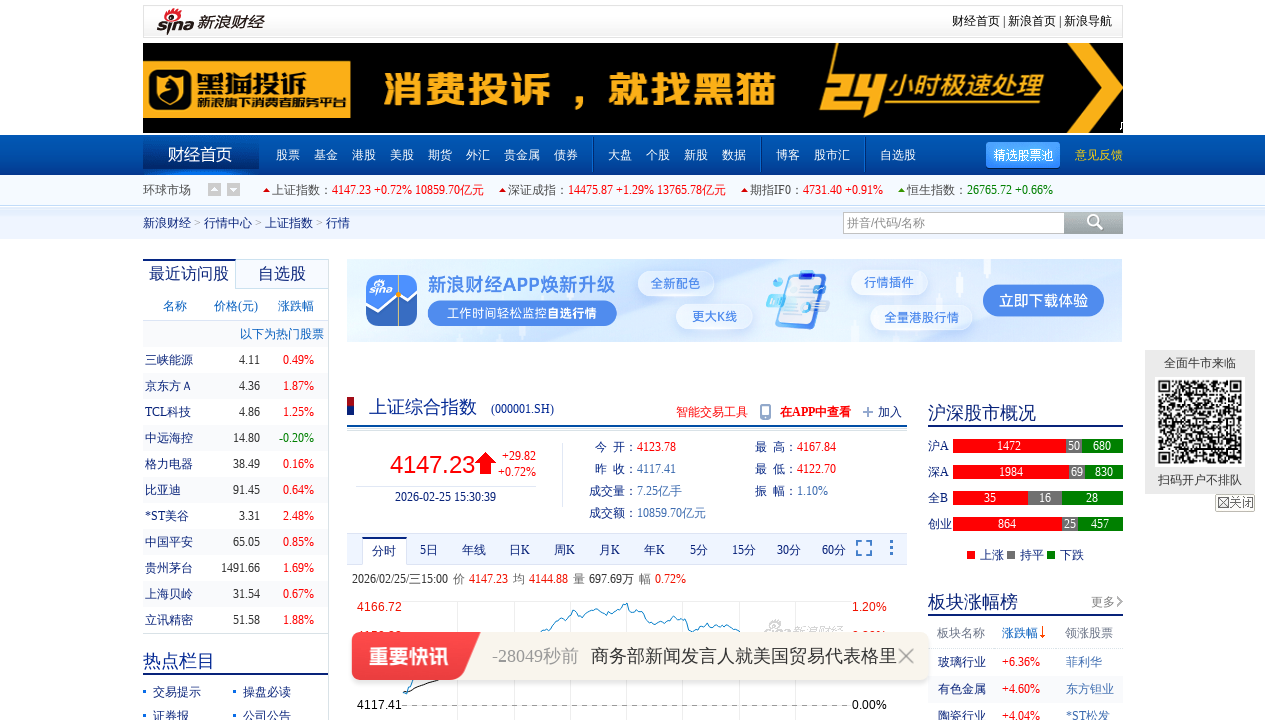

Retrieved page source from financial website
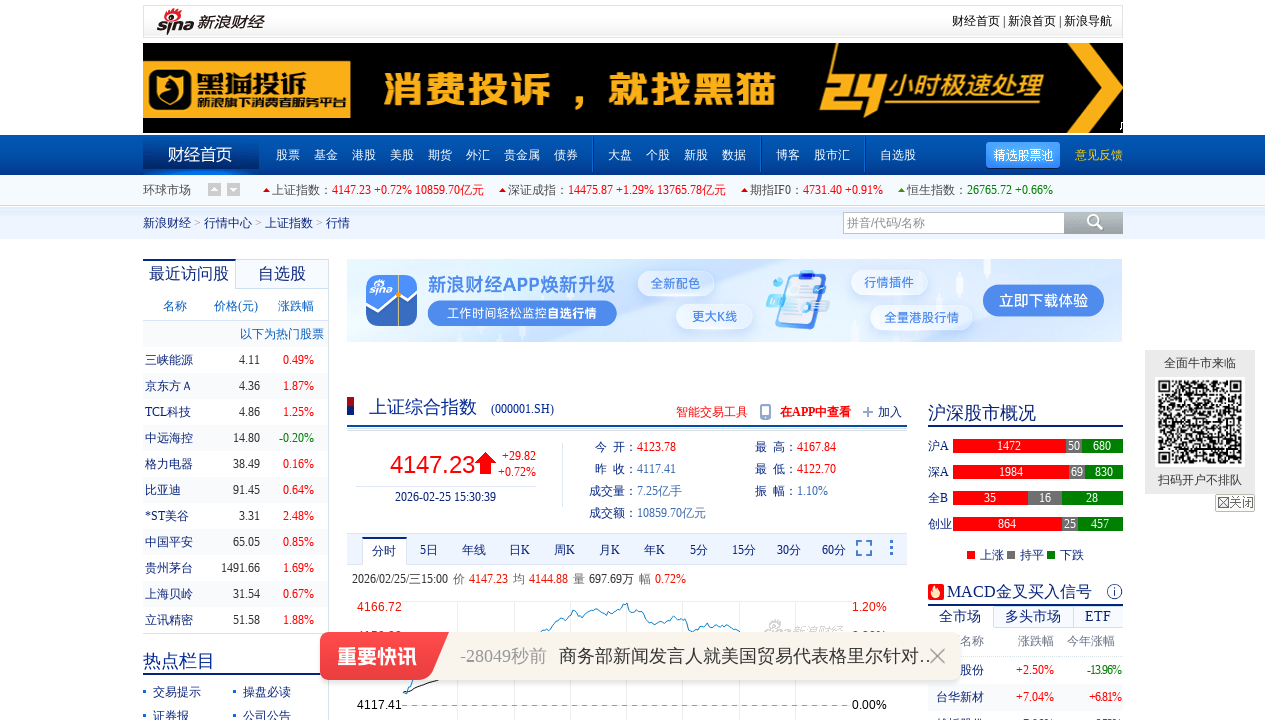

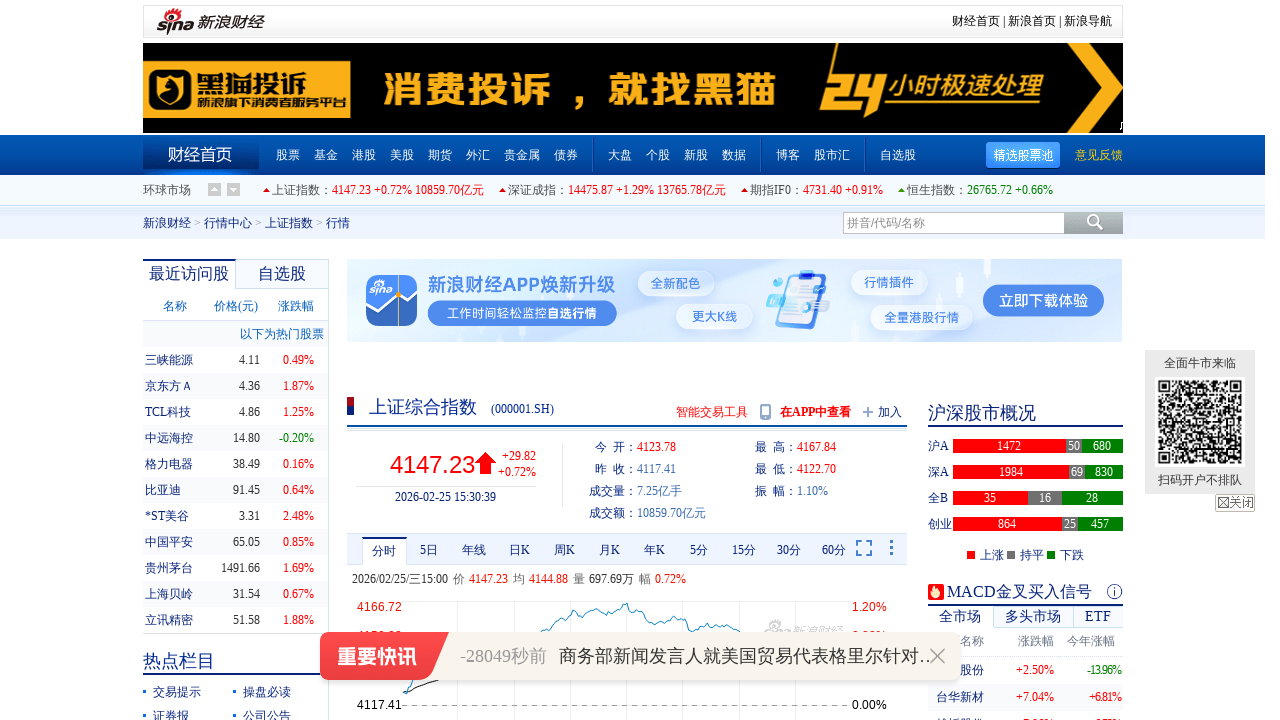